Tests alert functionality by entering text in a name field, triggering an alert, and verifying the alert contains the entered text

Starting URL: https://rahulshettyacademy.com/AutomationPractice/

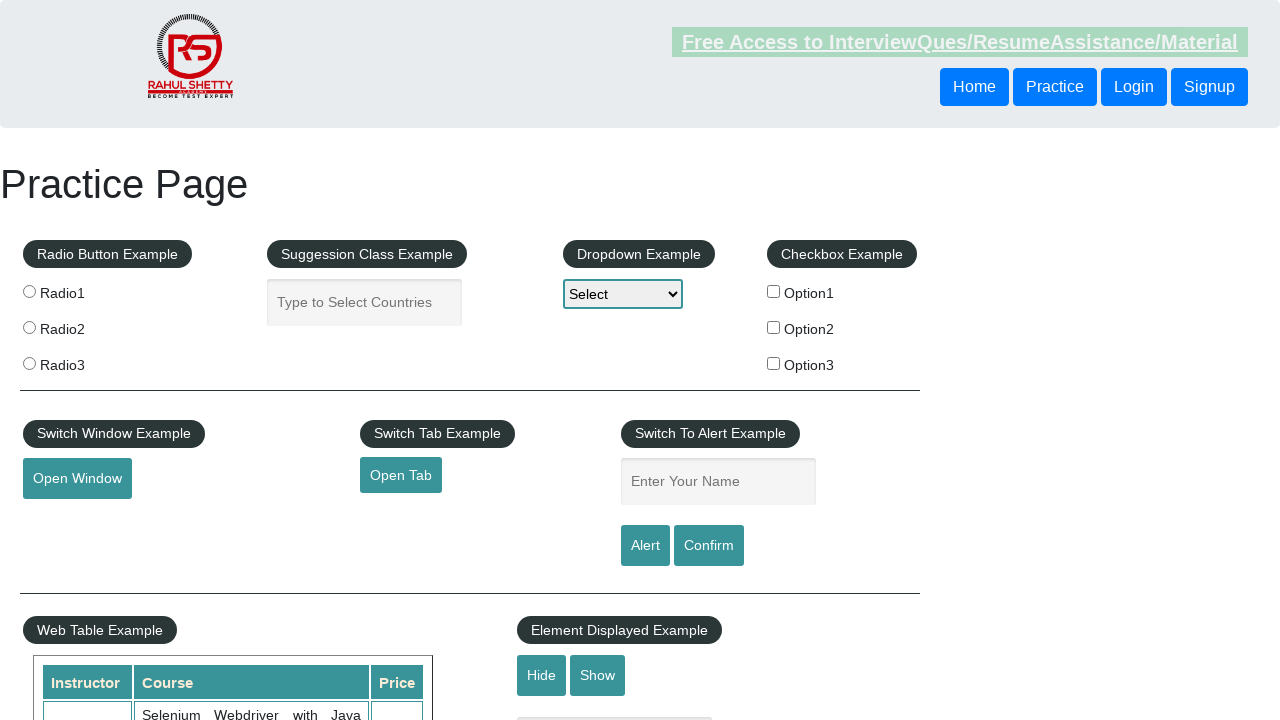

Navigated to AutomationPractice URL
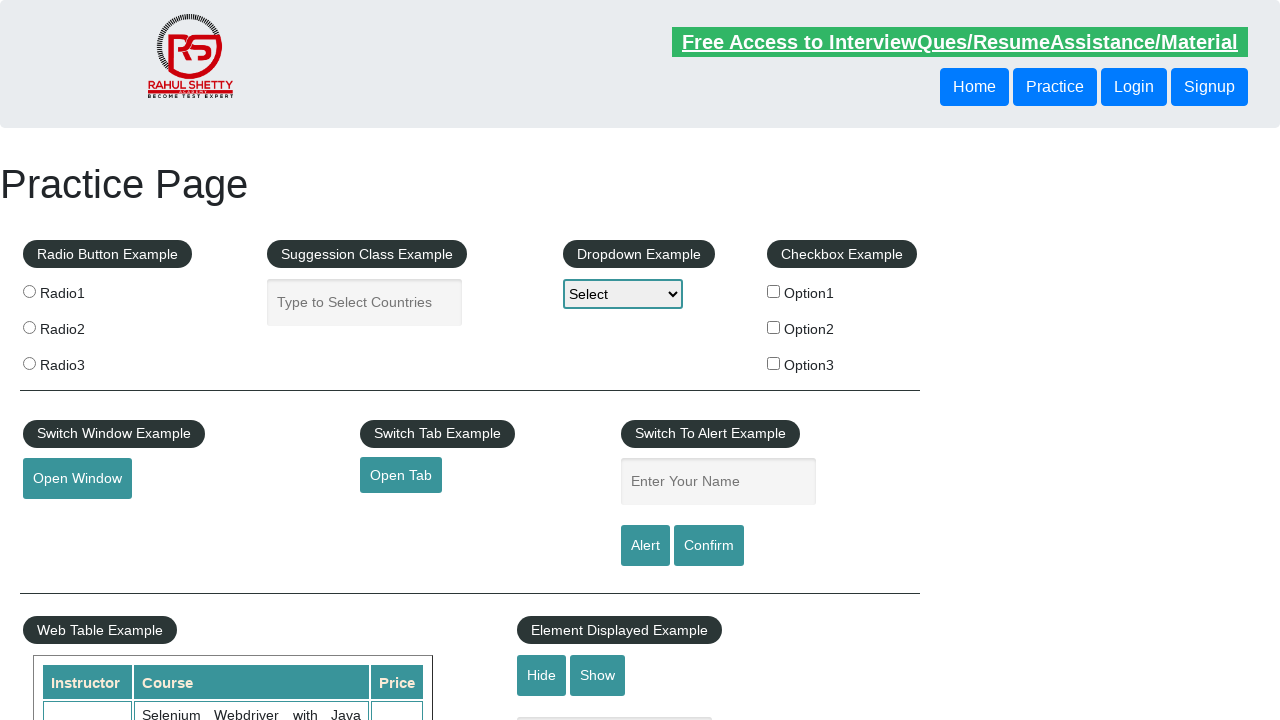

Filled name field with 'Full Stack Test Automation Engineer' on #name
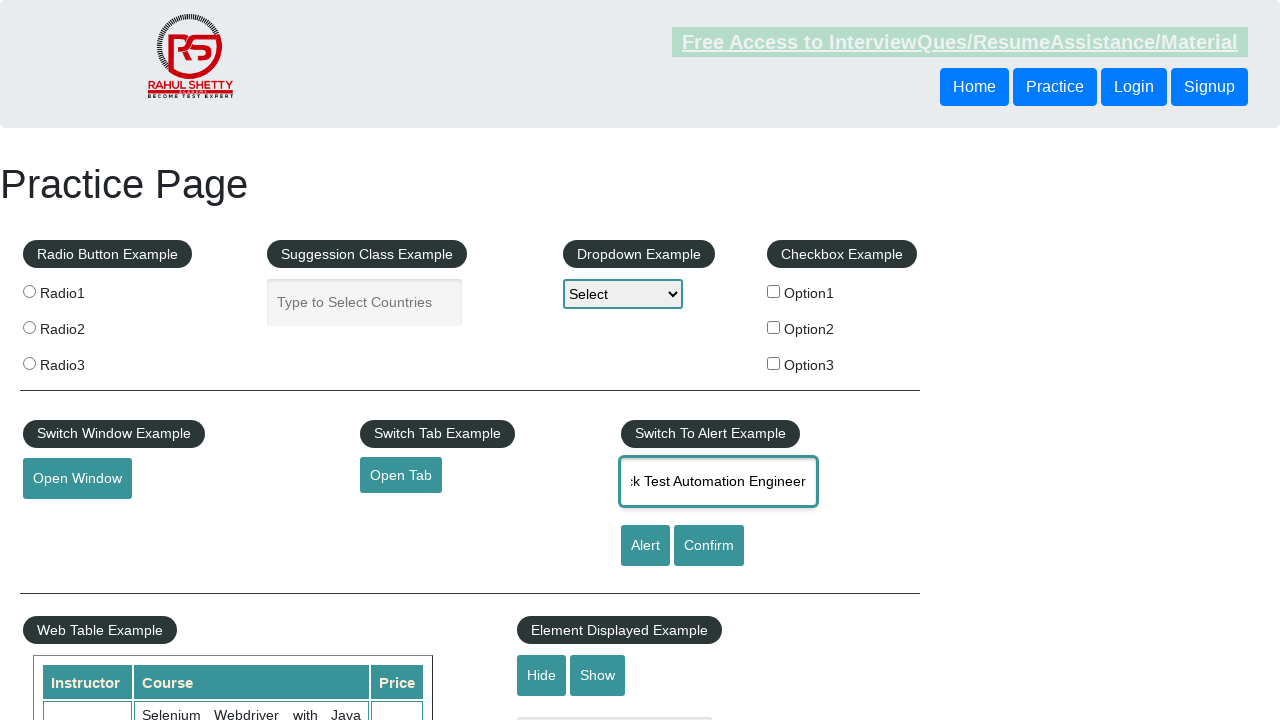

Clicked alert button to trigger alert at (645, 546) on #alertbtn
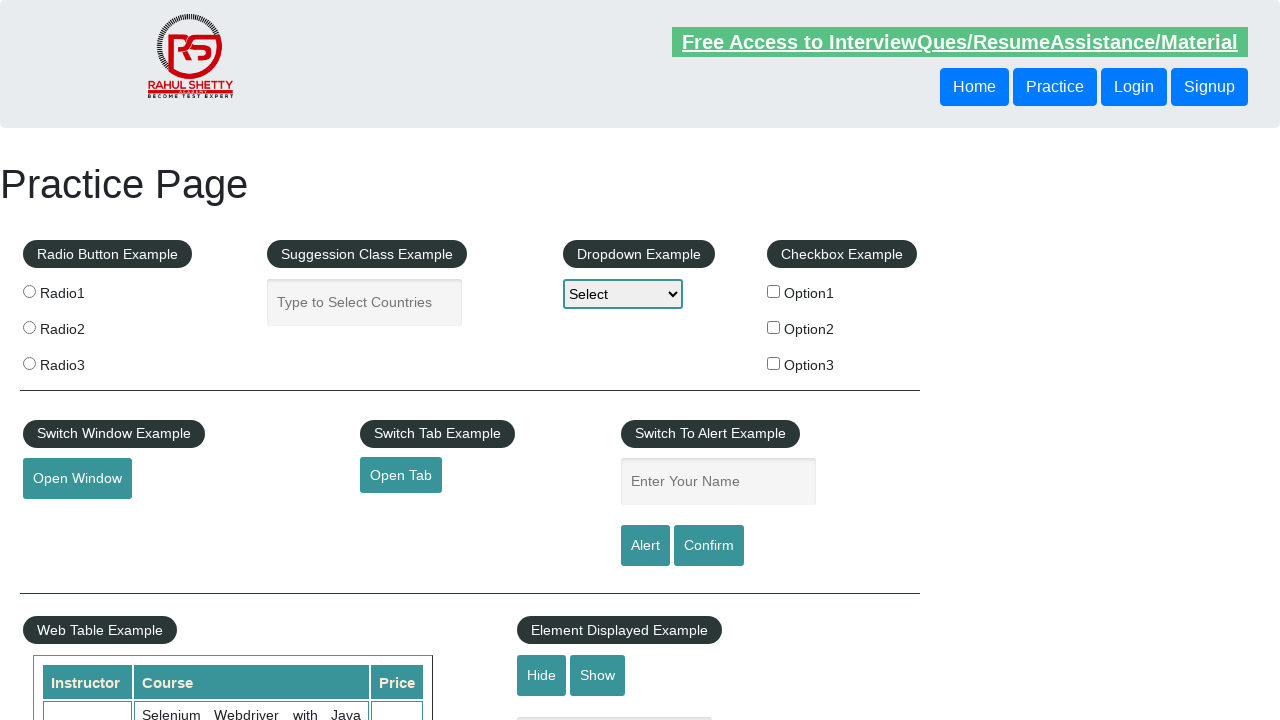

Set up dialog handler to accept alerts
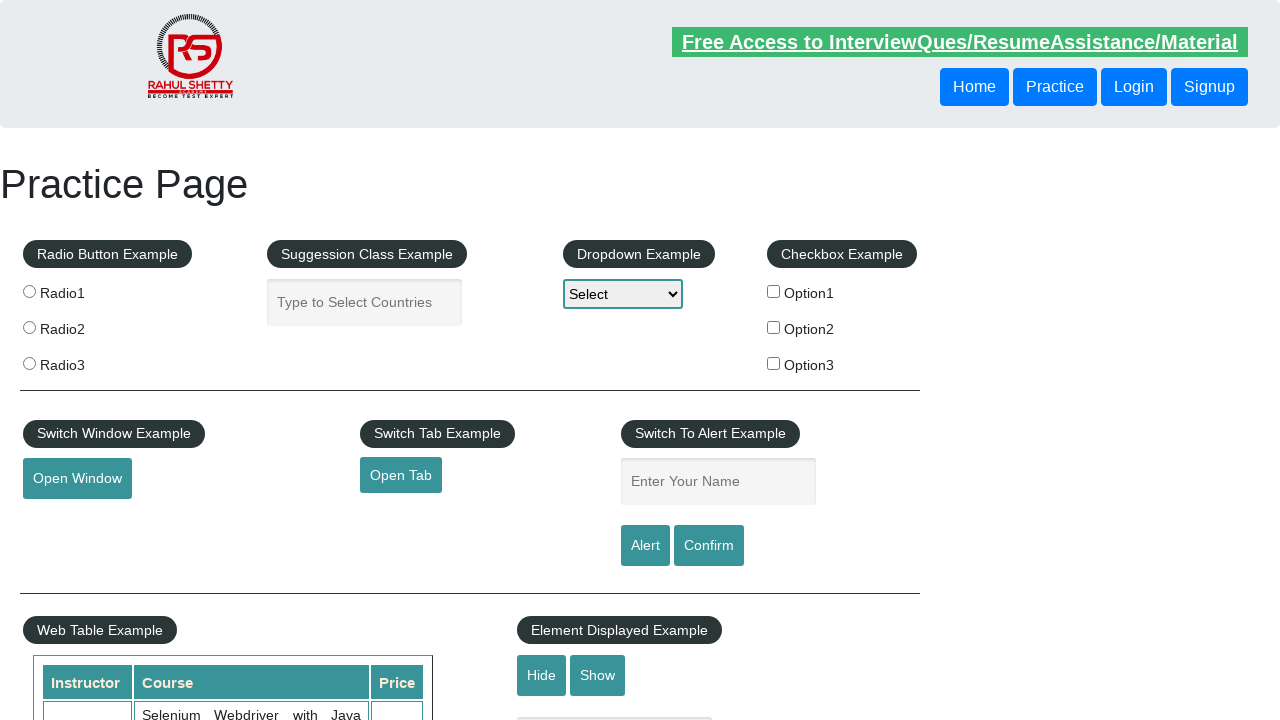

Re-clicked alert button and alert was accepted at (645, 546) on #alertbtn
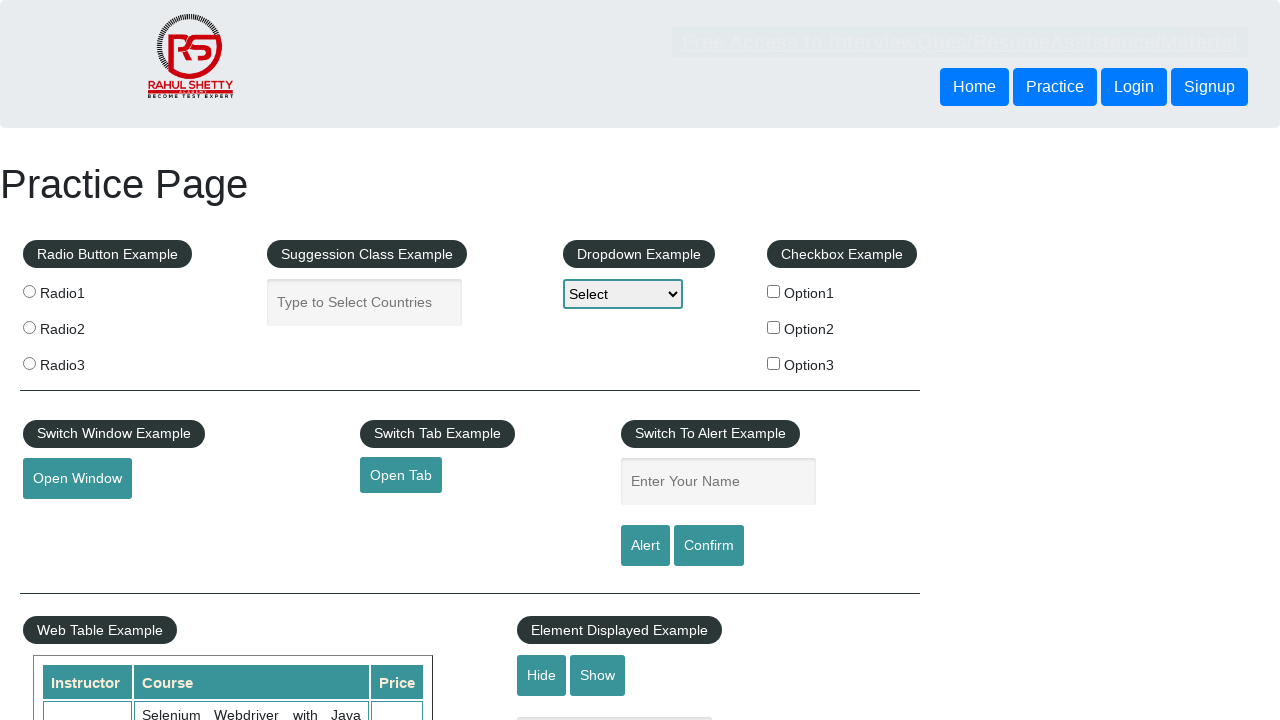

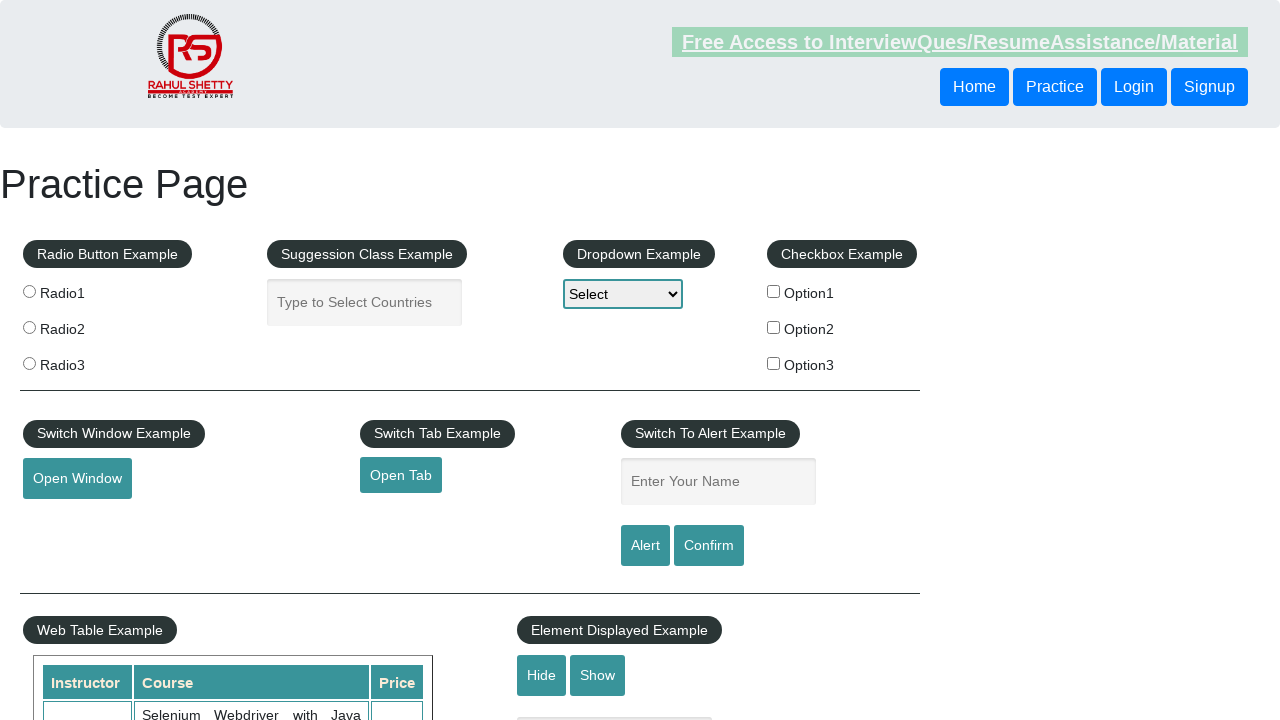